Tests navigation on Habr.com by clicking on "Все потоки" (All flows) menu item, then clicking "Посты" (Posts), and verifying that "Компании" (Companies) section is displayed

Starting URL: https://www.habr.com/

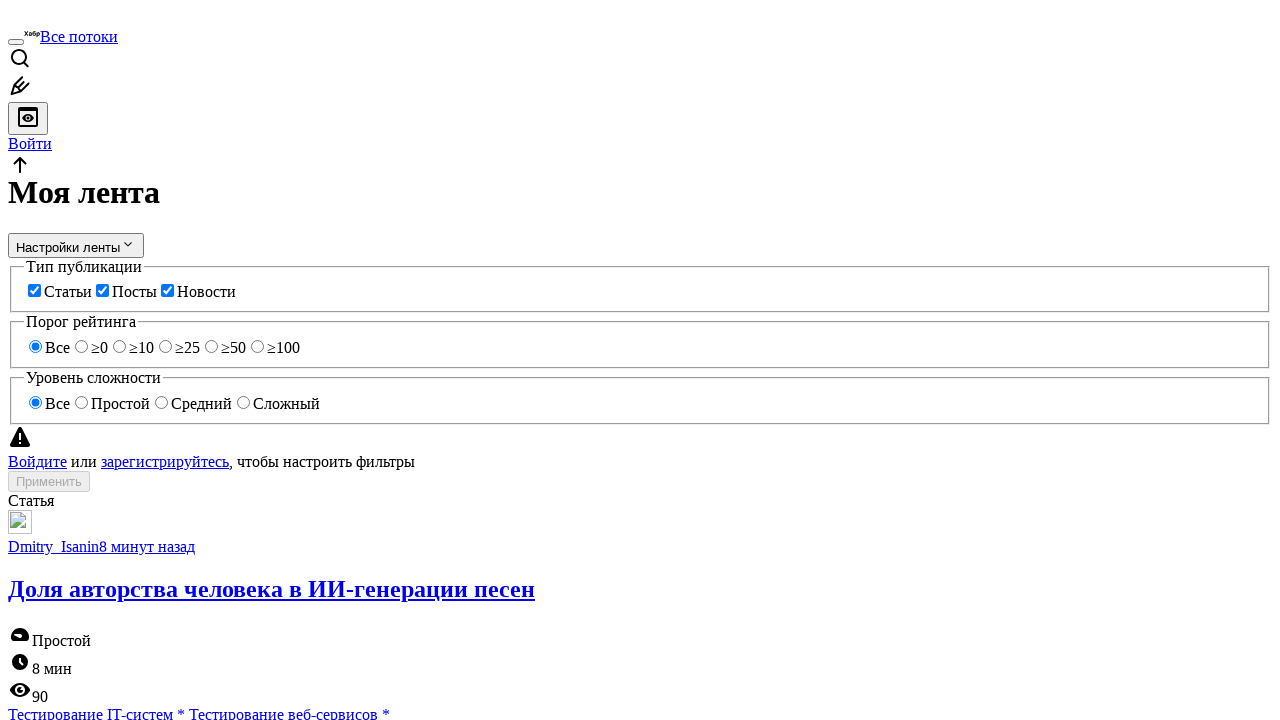

Clicked on 'Все потоки' (All flows) menu item at (79, 36) on xpath=//*[contains(text(), 'Все потоки')]
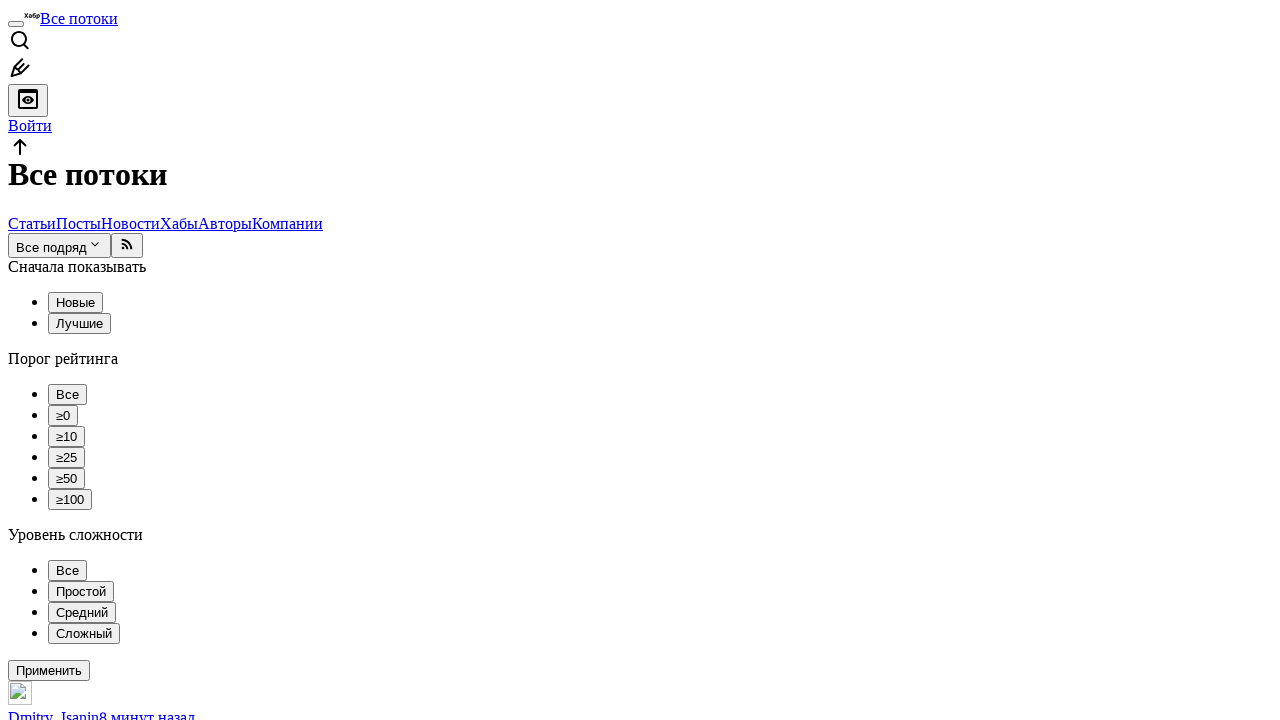

Clicked on 'Посты' (Posts) at (78, 223) on xpath=//*[contains(text(), 'Посты')]
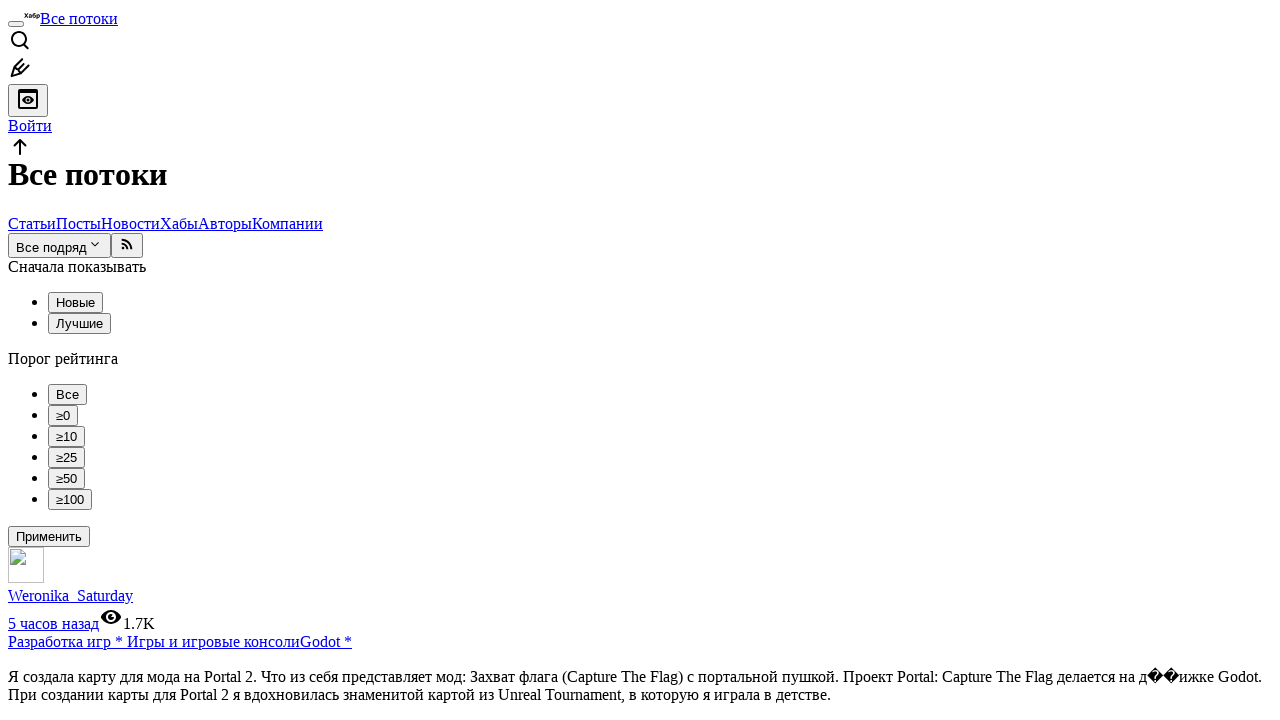

Verified that 'Компании' (Companies) section is displayed
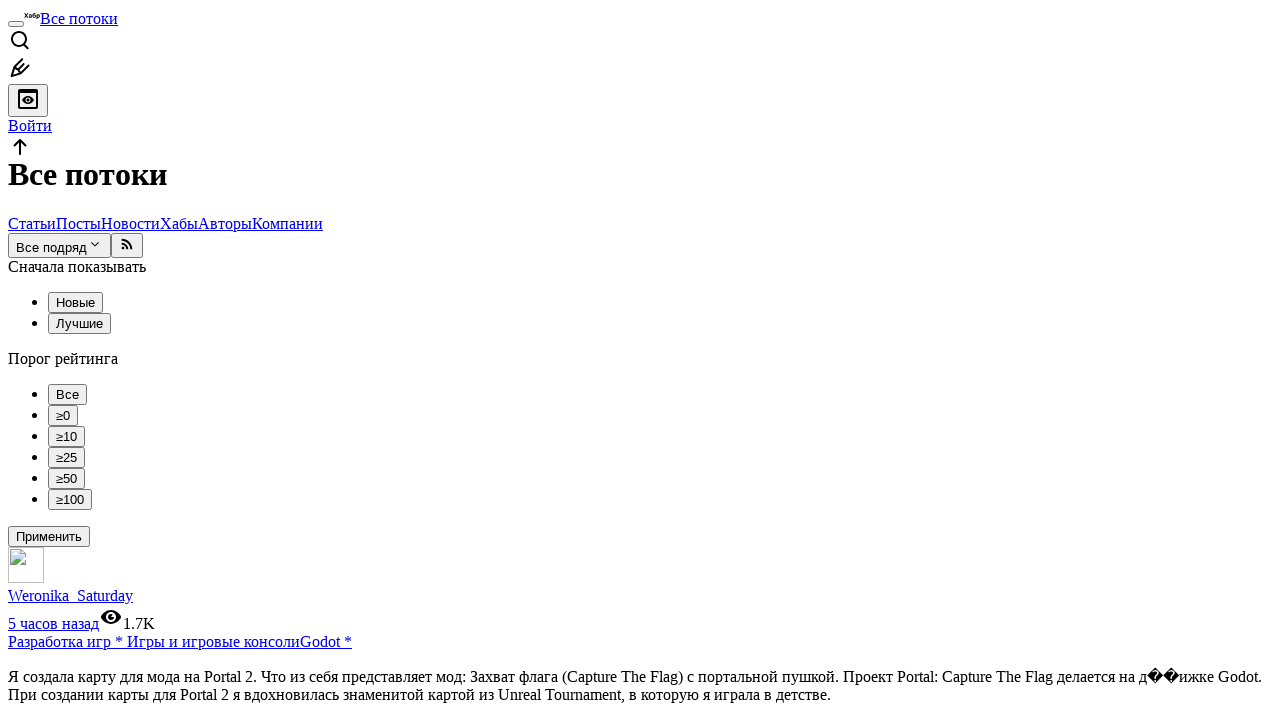

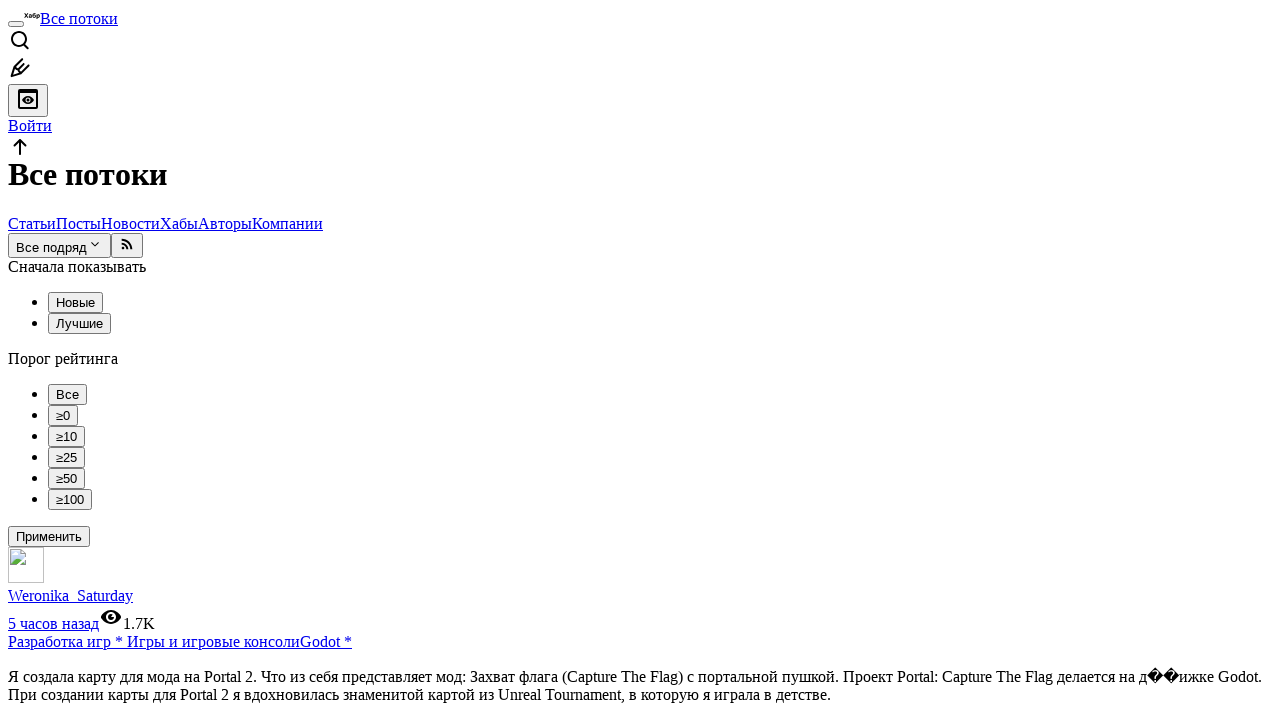